Tests checkbox functionality by checking if a checkbox is selected and clicking it if not

Starting URL: http://syntaxprojects.com/basic-checkbox-demo.php

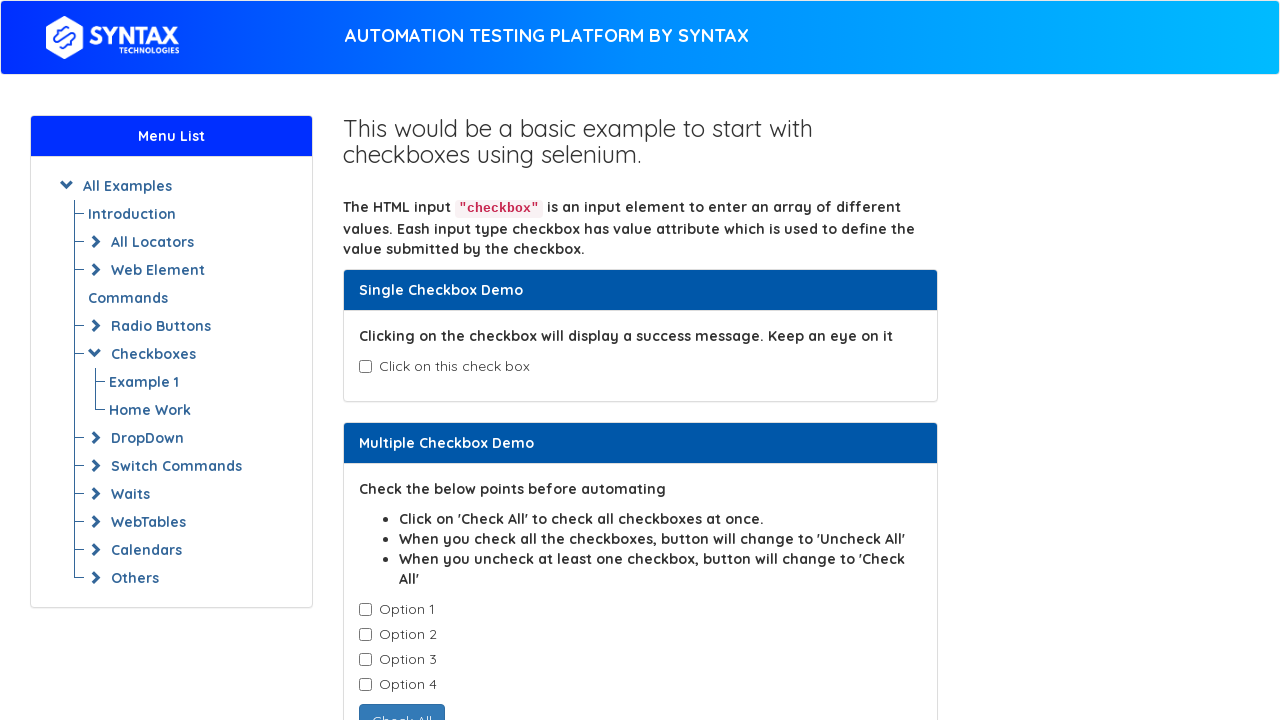

Located checkbox with value 'Option-1'
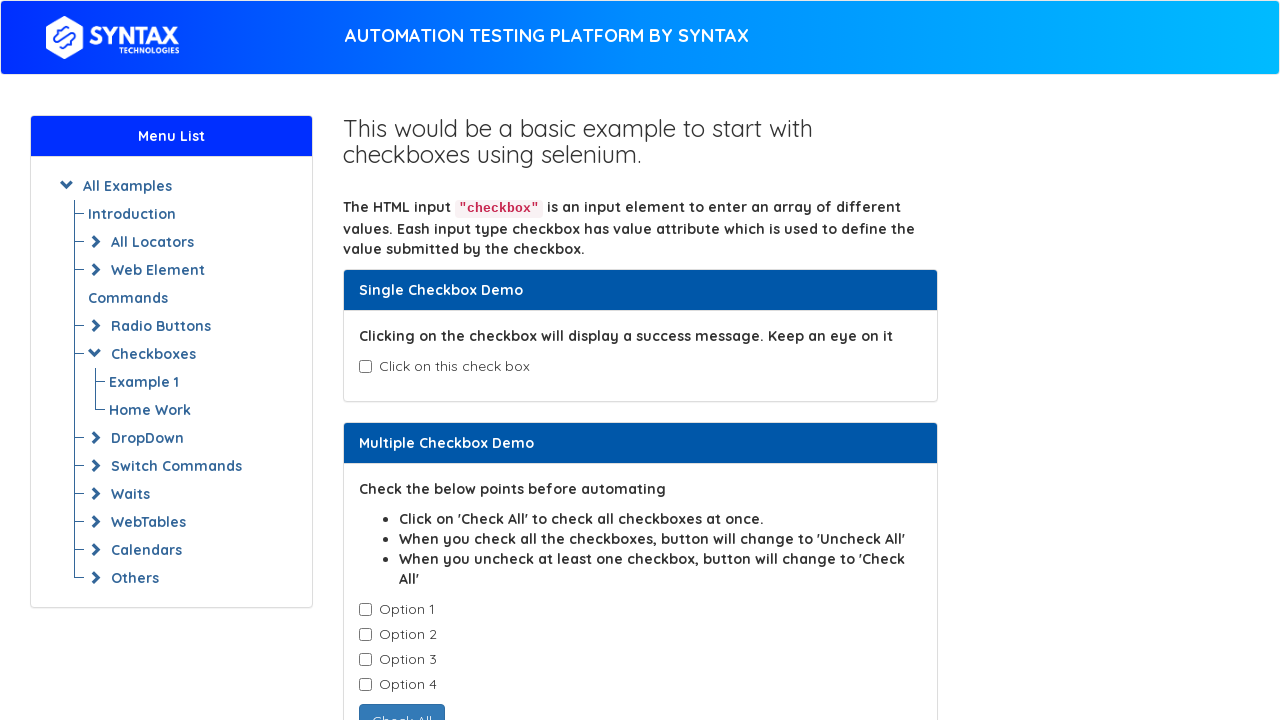

Checkbox is not selected, proceeding to click it
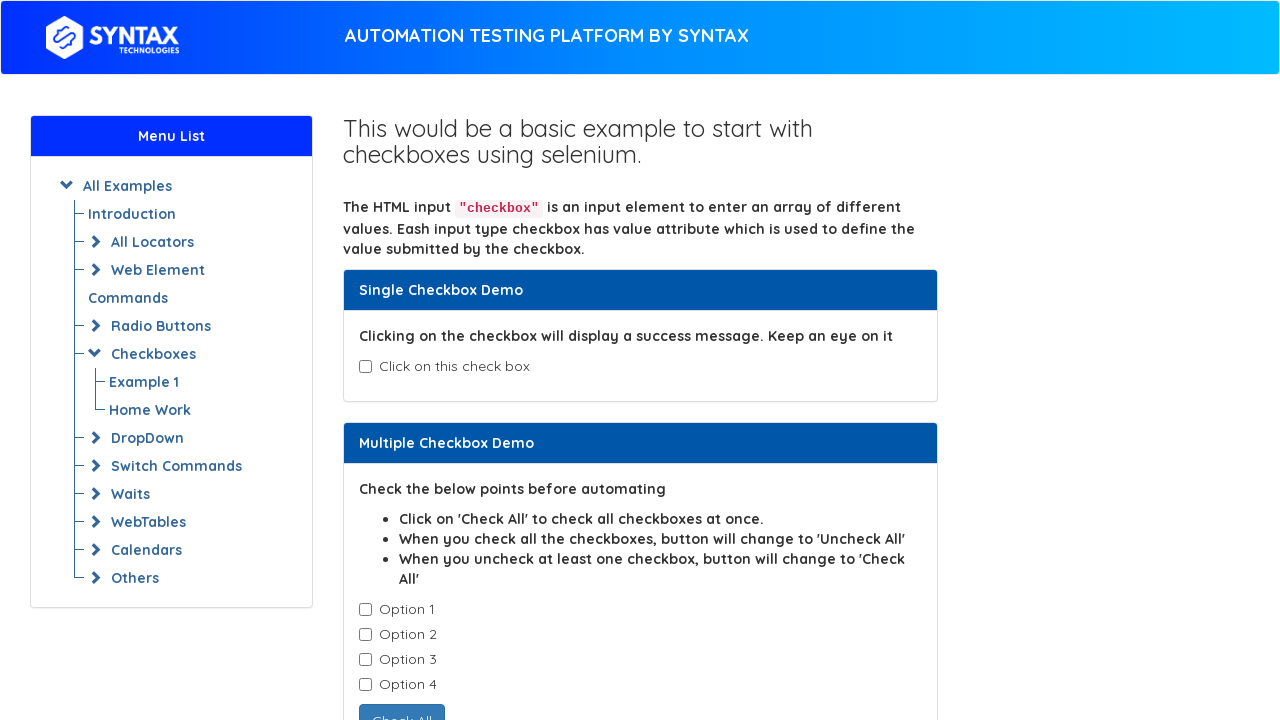

Clicked checkbox with value 'Option-1' to select it at (365, 610) on xpath=//input[@value='Option-1']
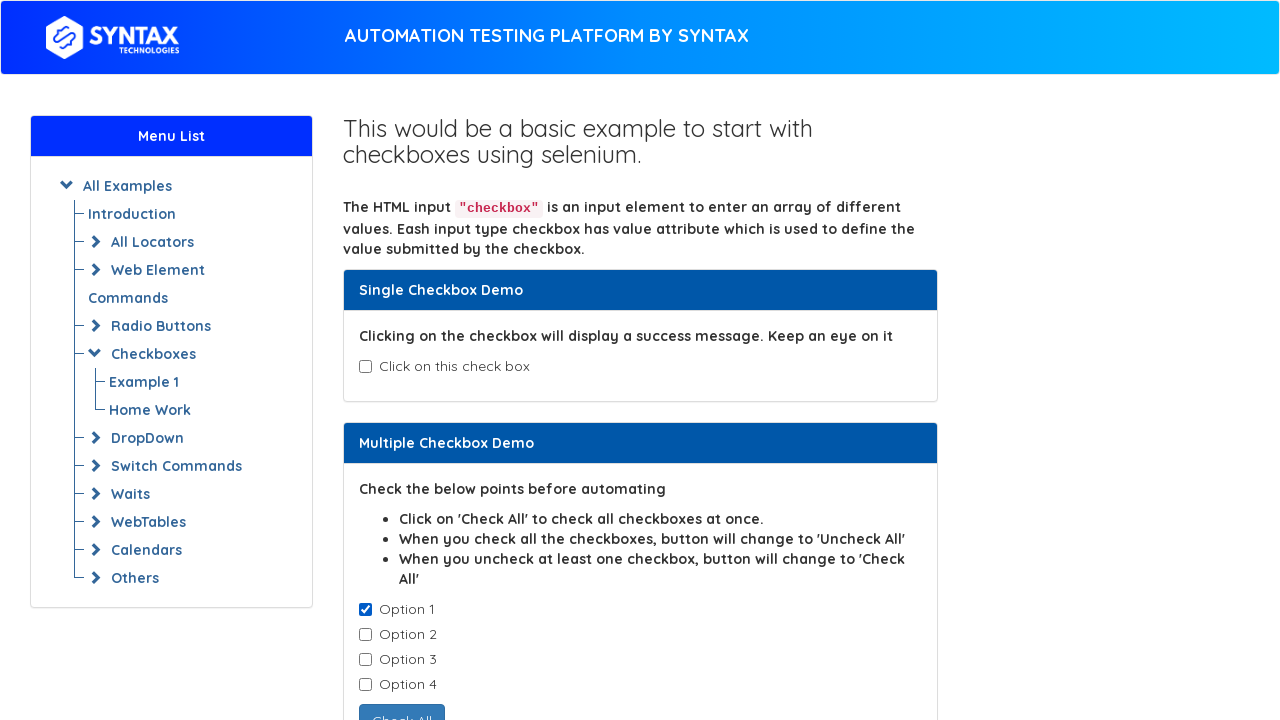

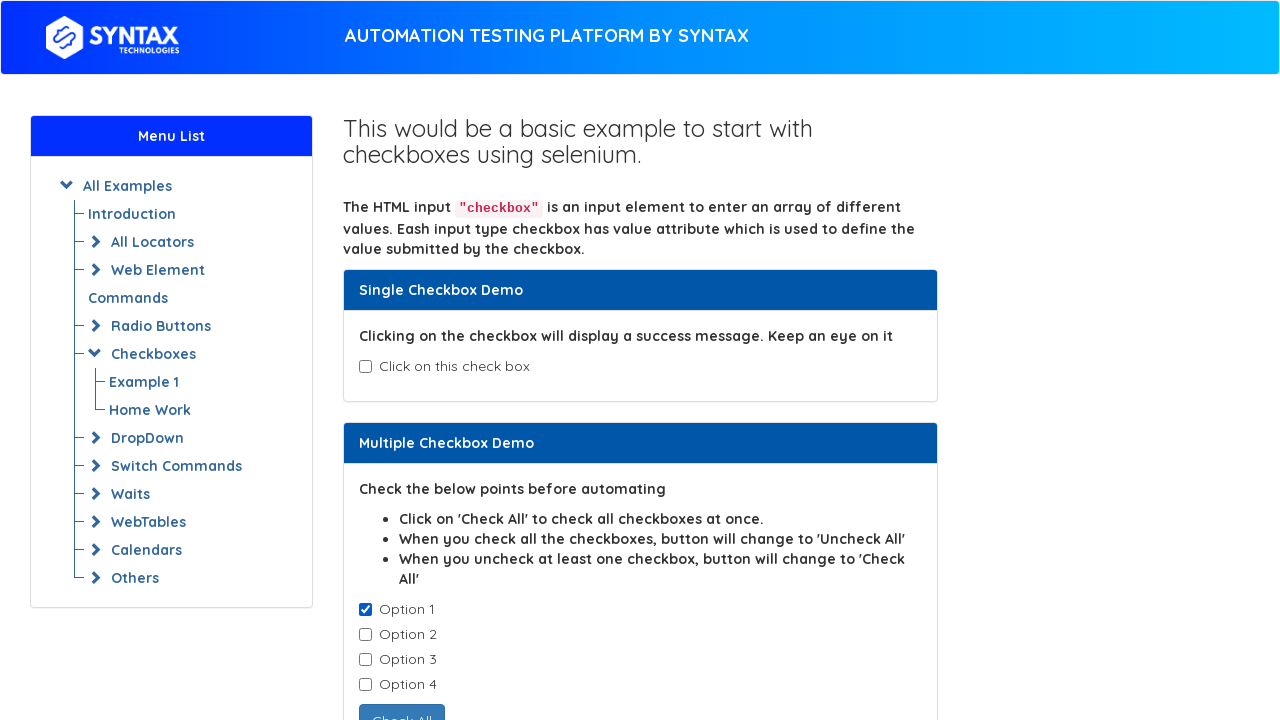